Navigates to the Paytm homepage, maximizes the browser window, and verifies that the page title matches the expected title.

Starting URL: https://paytm.com/

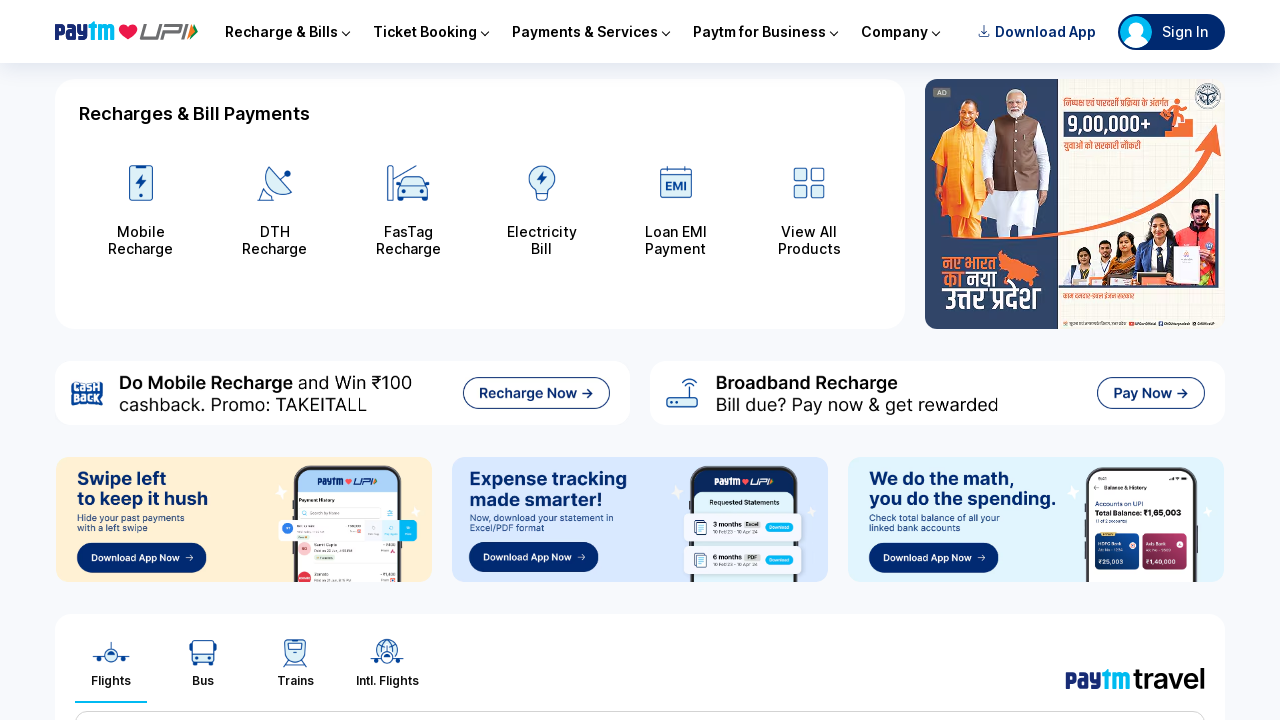

Navigated to Paytm homepage at https://paytm.com/
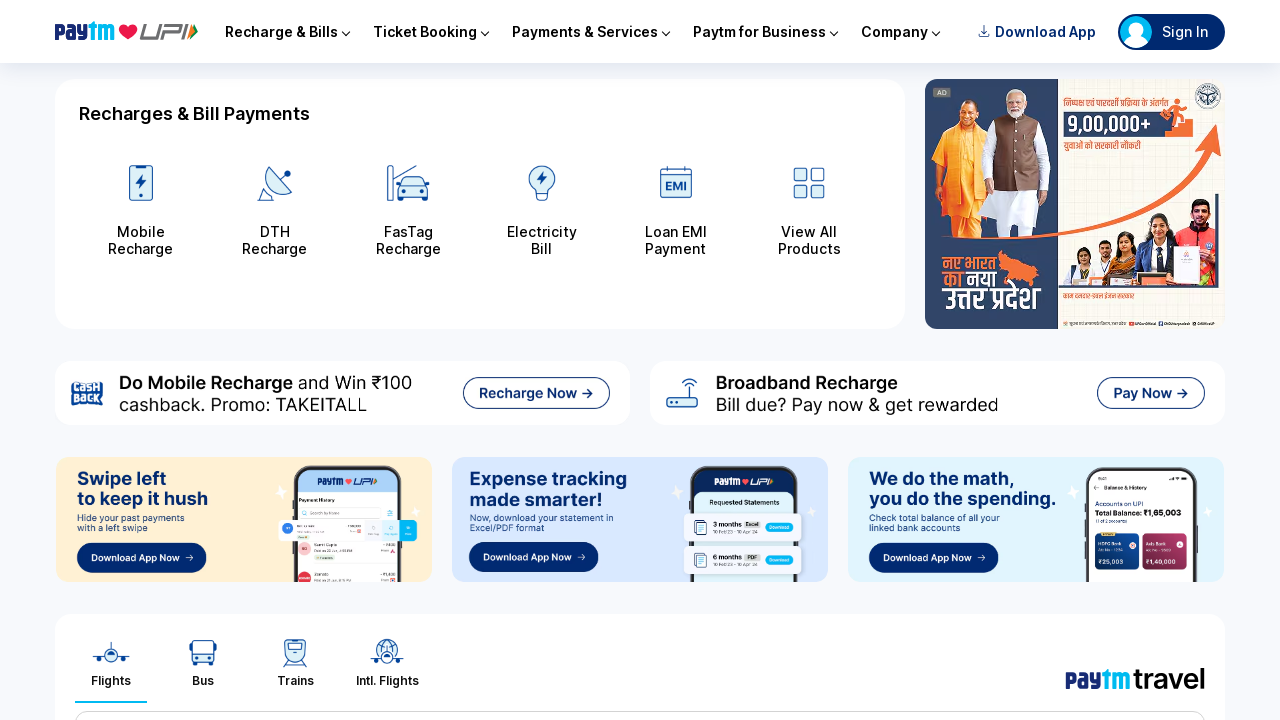

Maximized browser window to 1920x1080
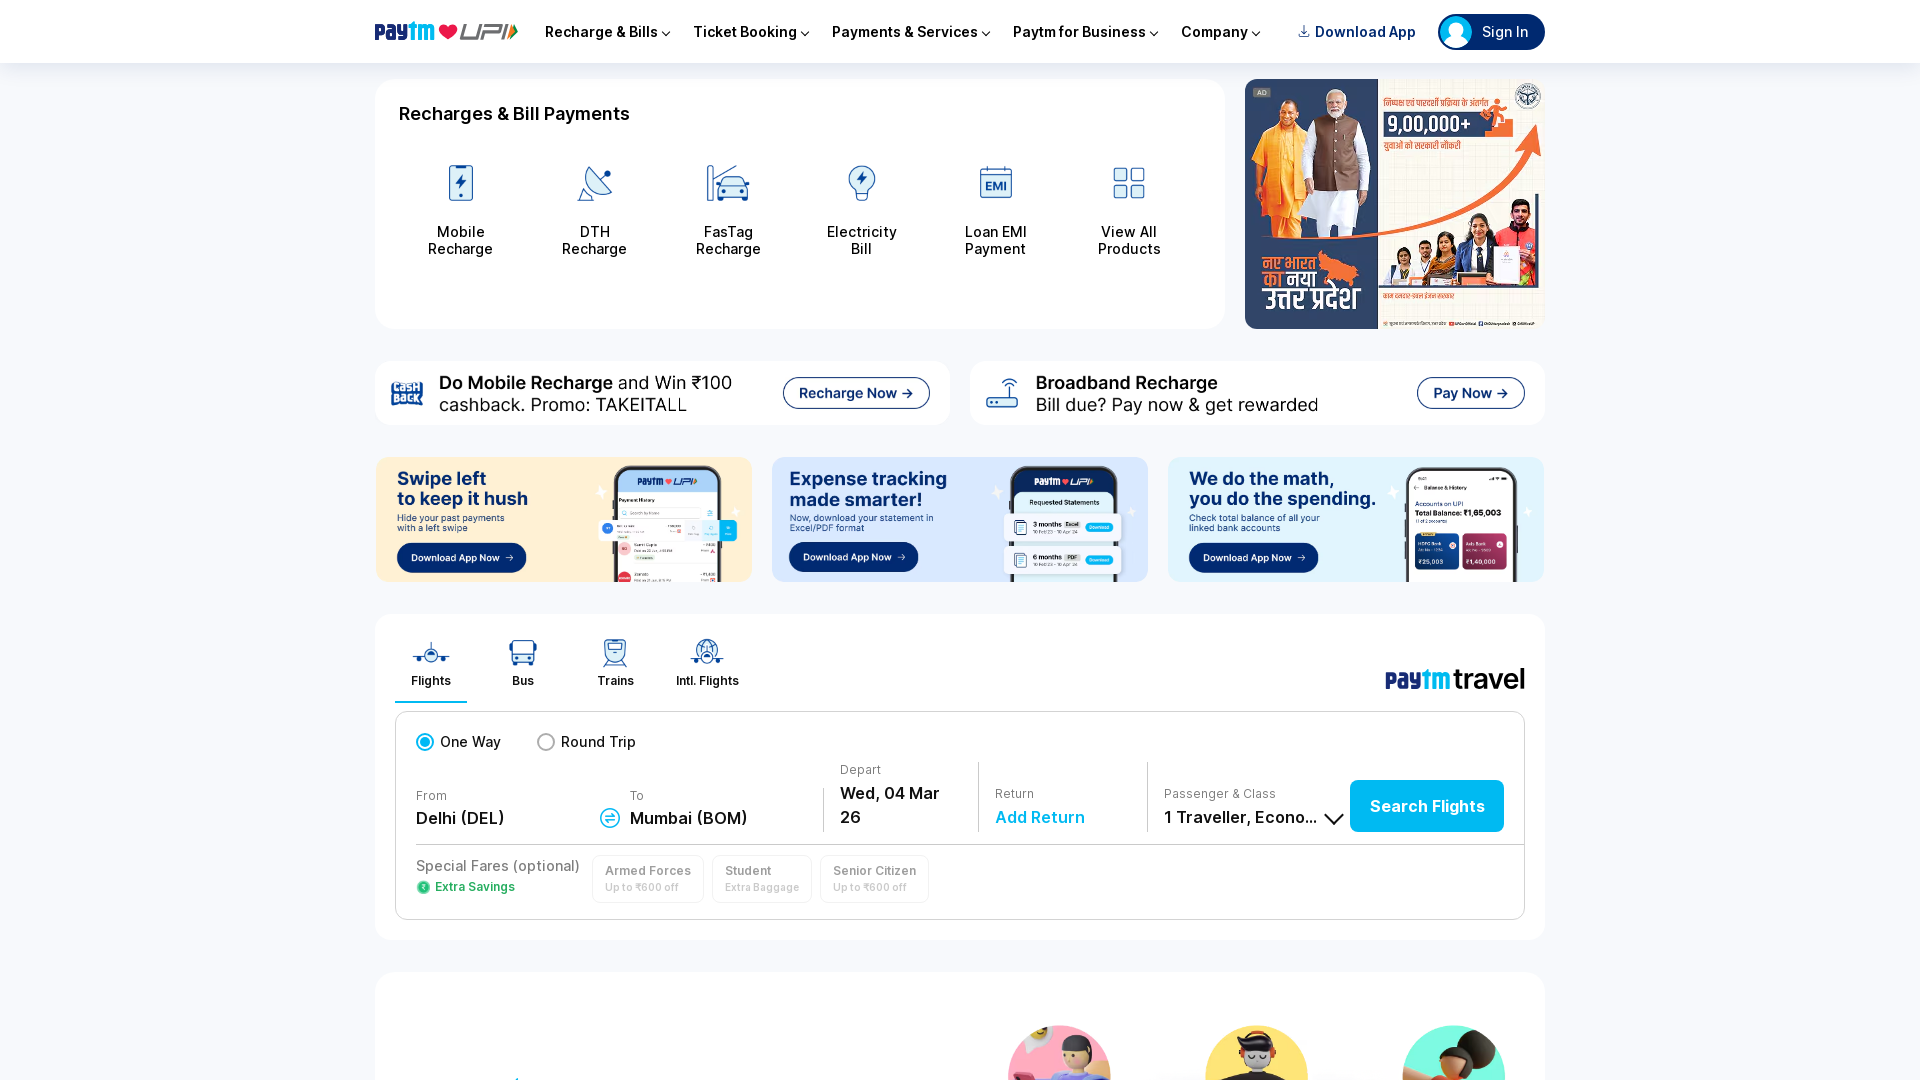

Page loaded and domcontentloaded event fired
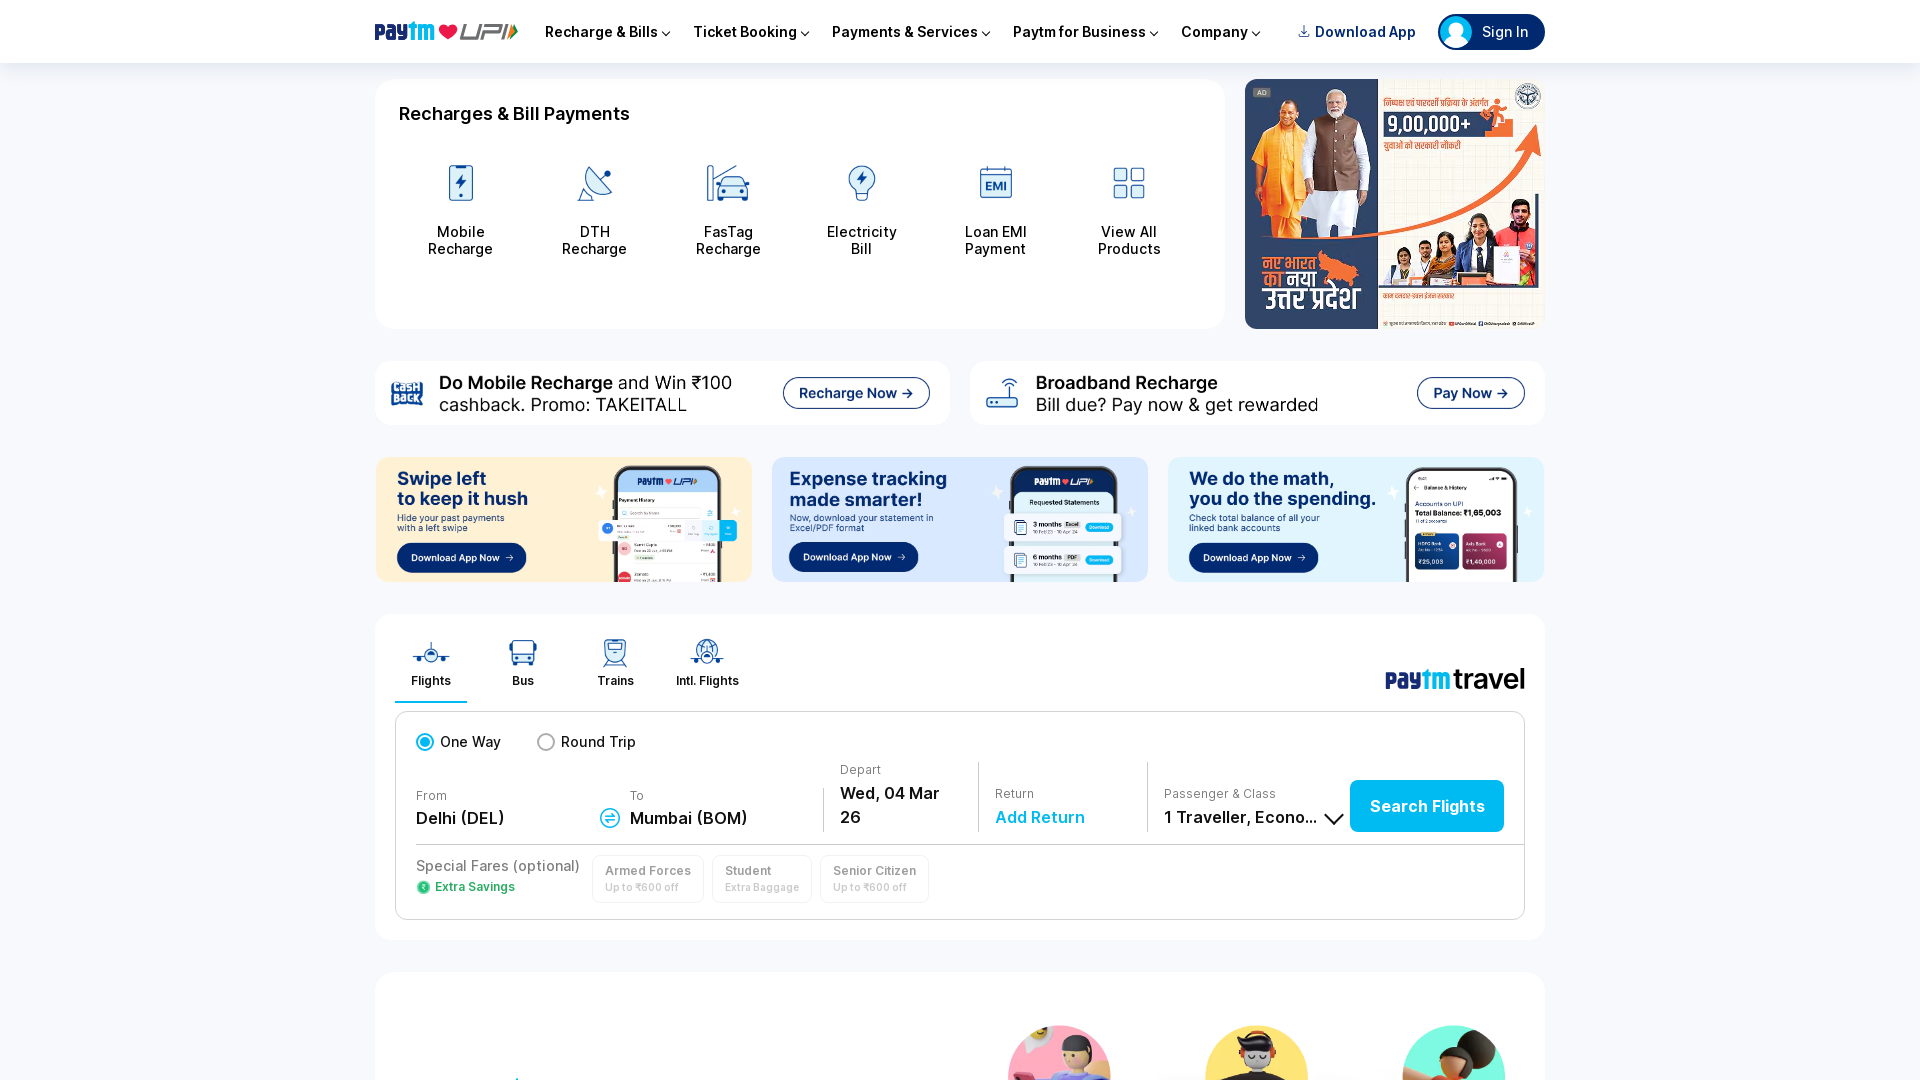

Retrieved page title: Paytm: Secure & Fast UPI Payments, Recharge Mobile & Pay Bills
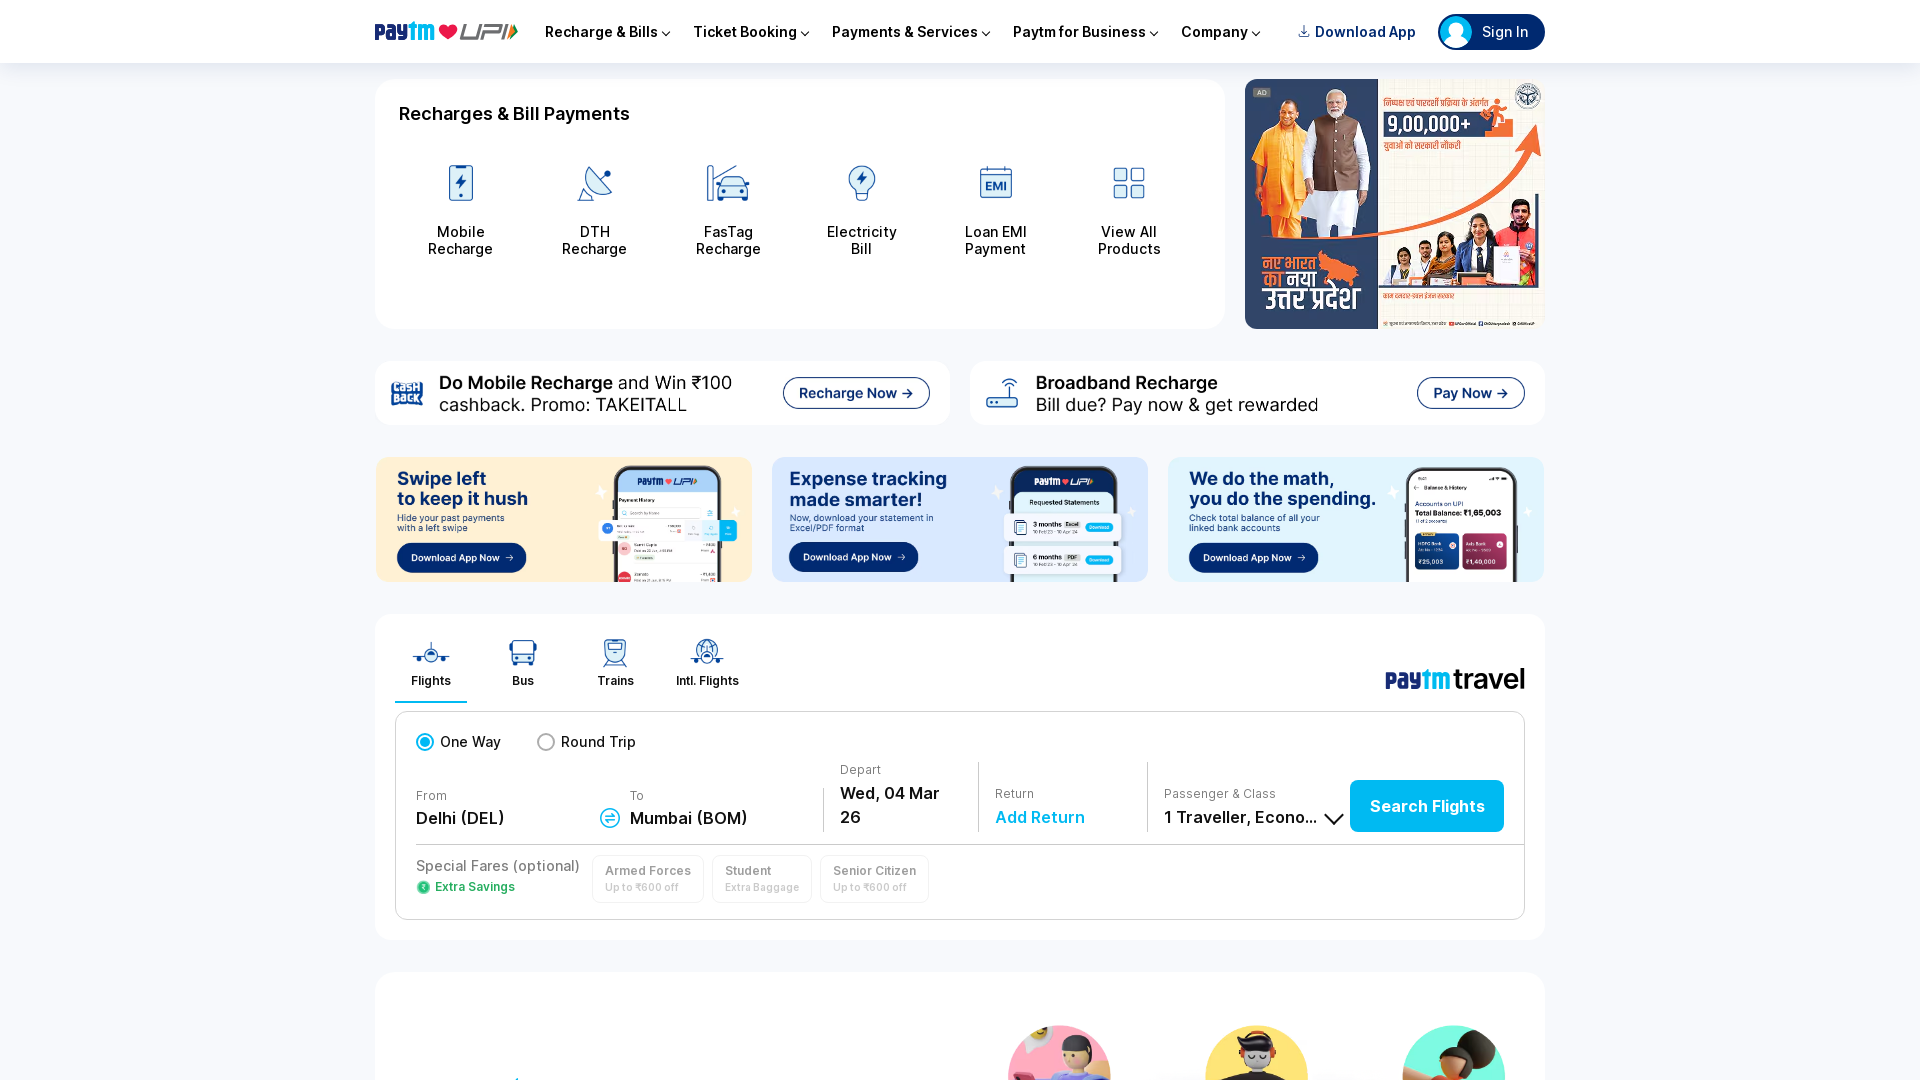

Verified page title contains 'Paytm' - Assertion passed
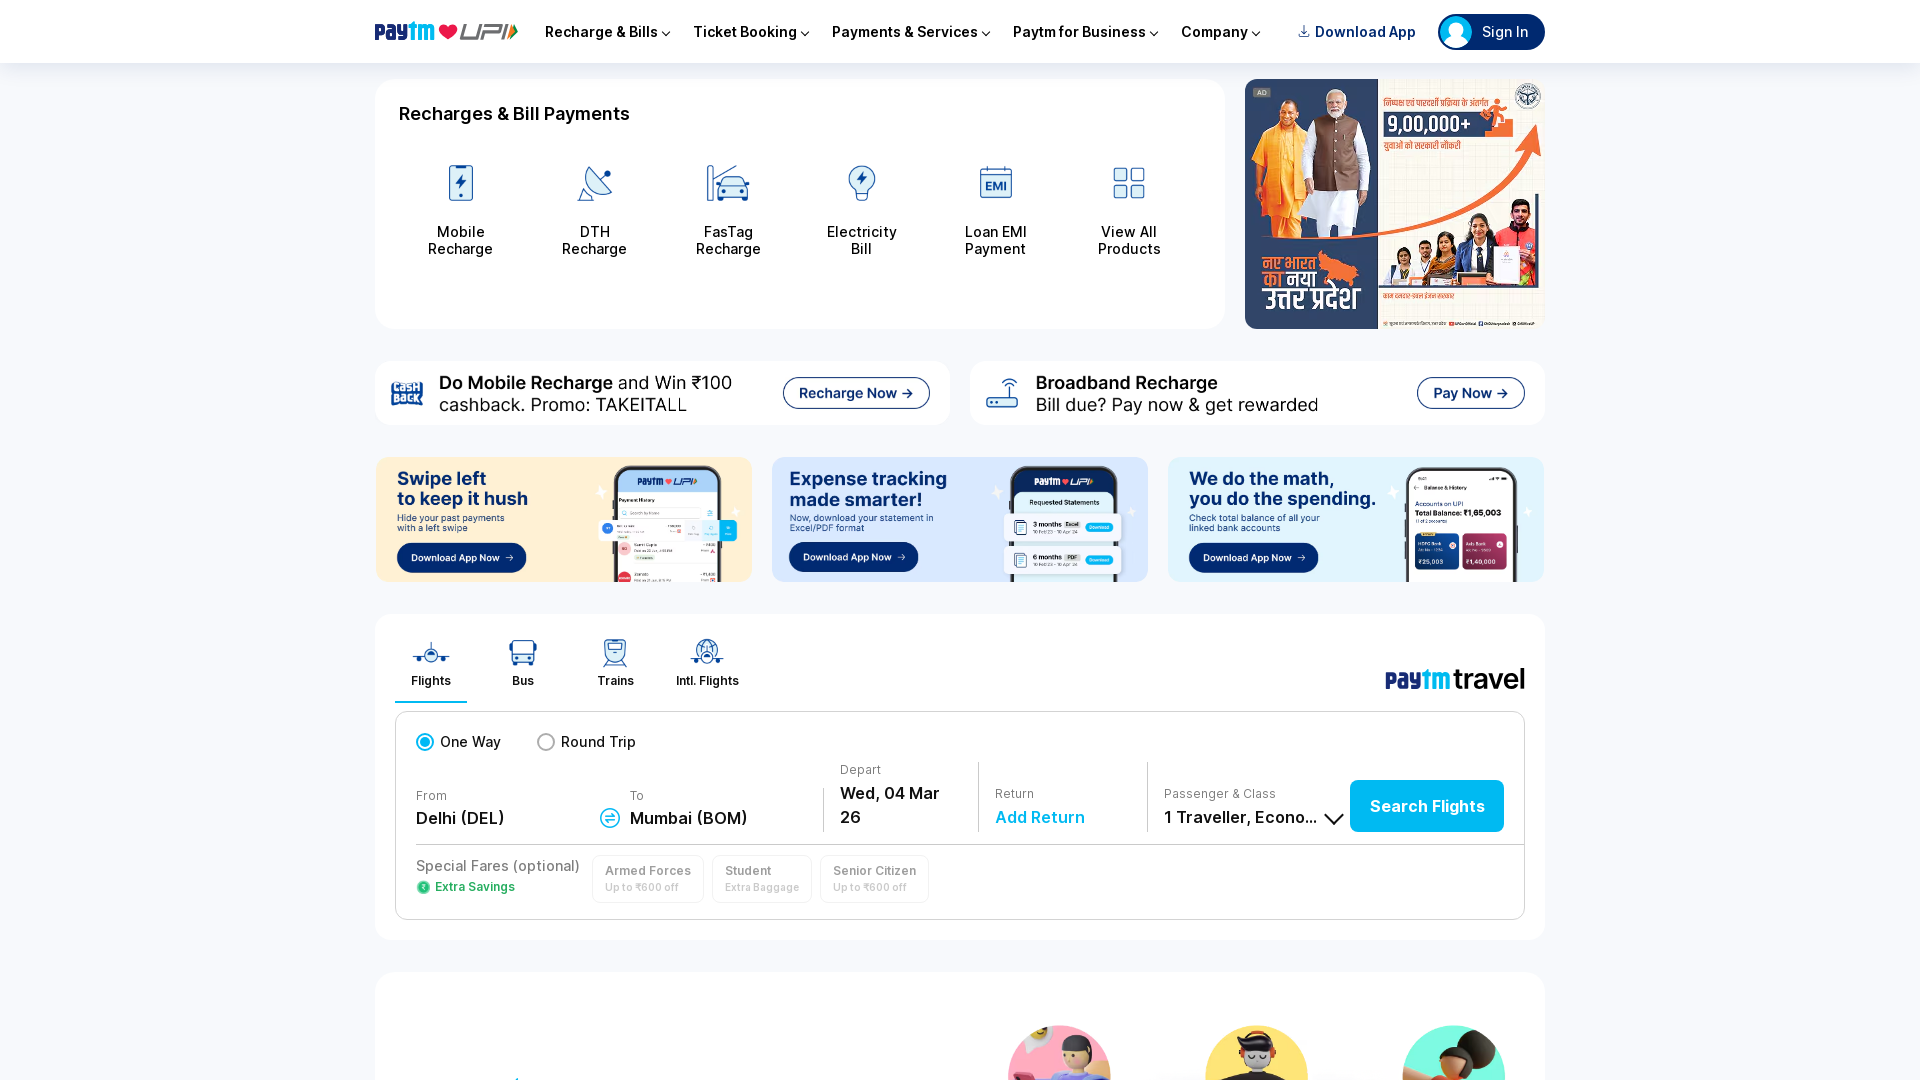

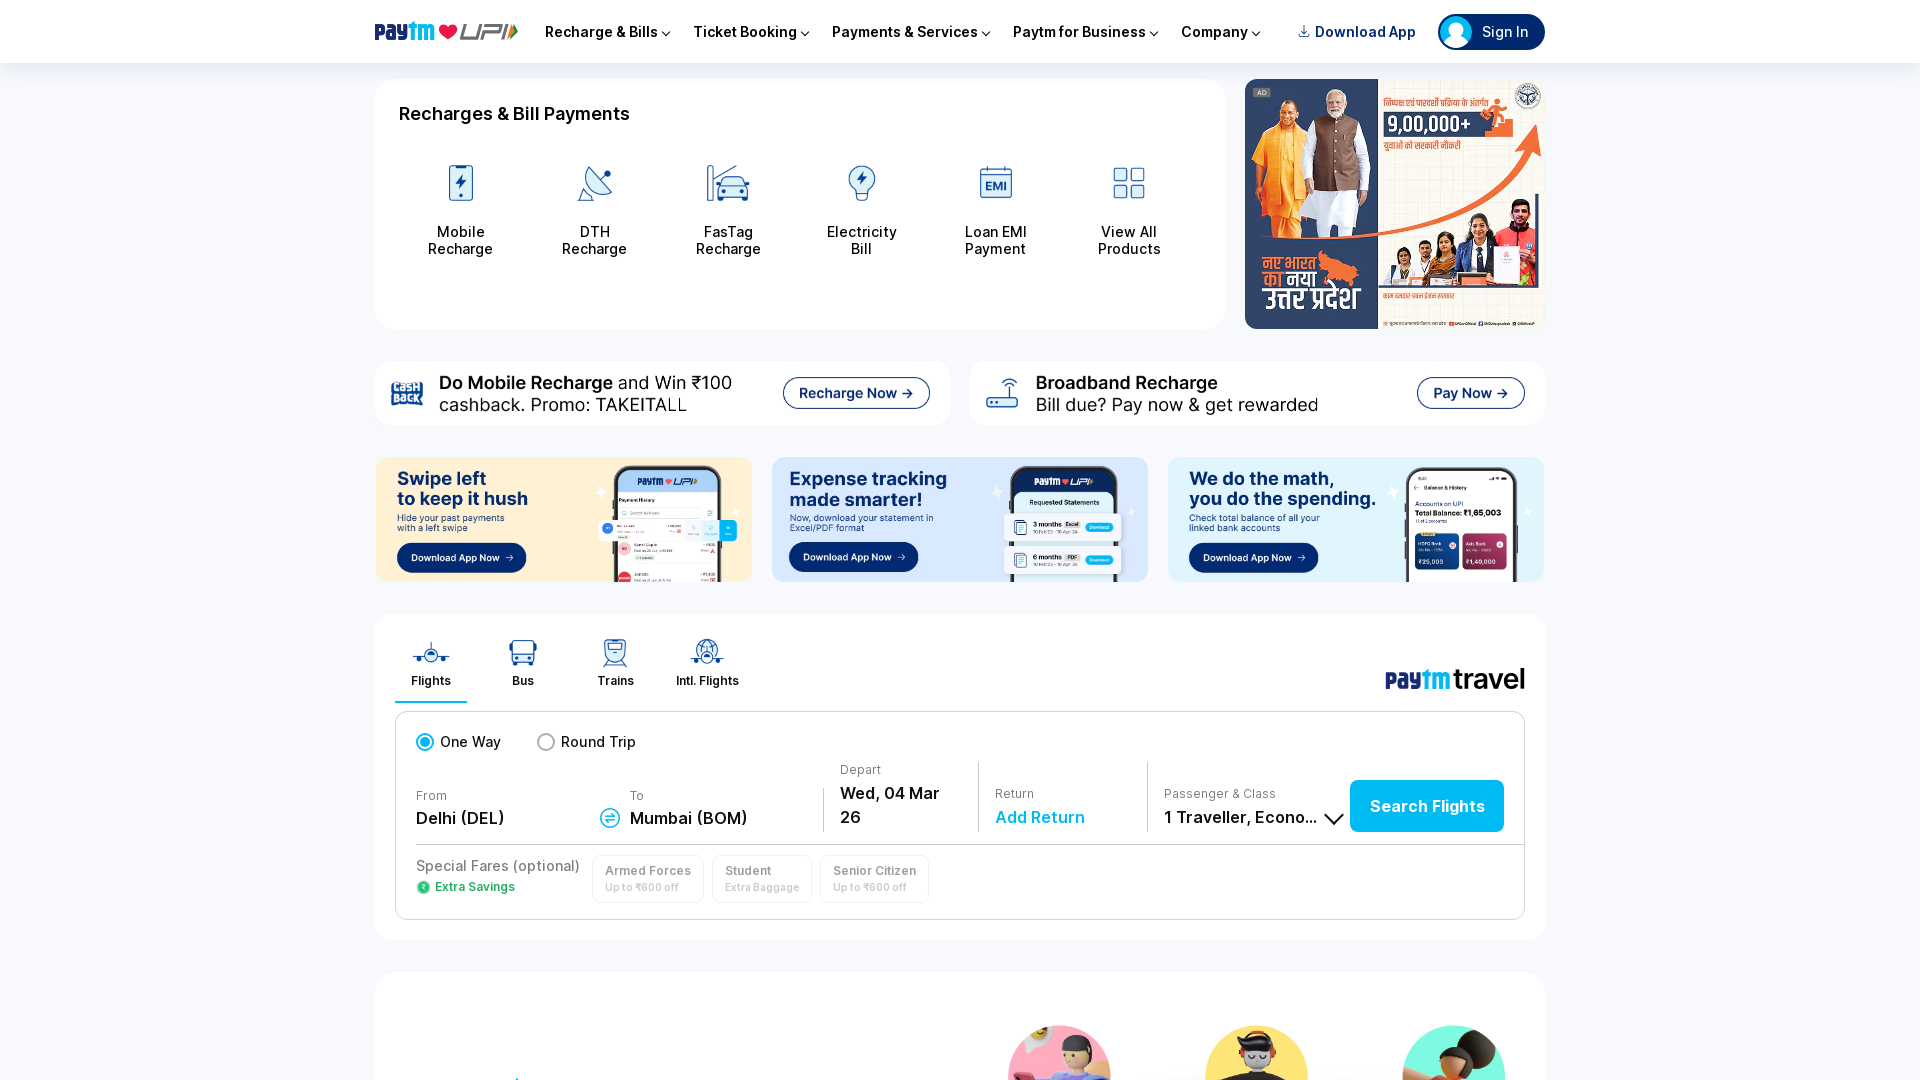